Tests the display status of various form elements including email textbox, radio button, textarea, and text elements

Starting URL: https://automationfc.github.io/basic-form/index.html

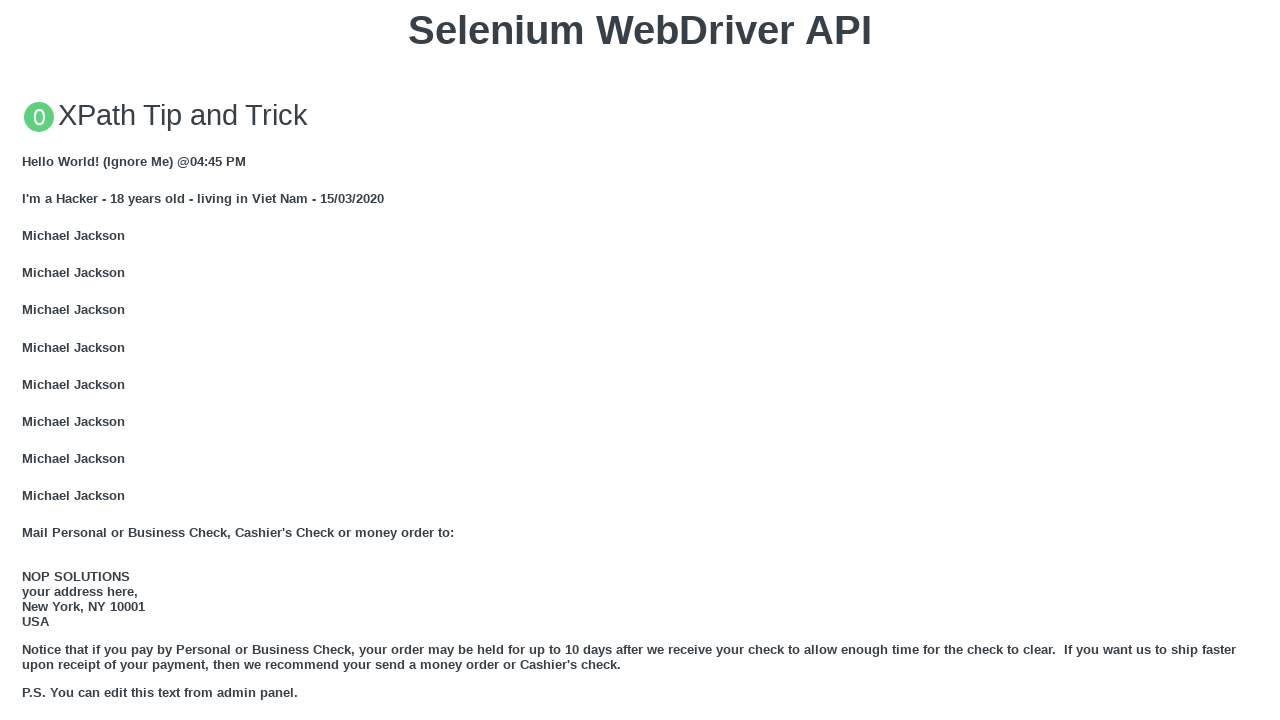

Filled email textbox with 'Automation testing' on #mail
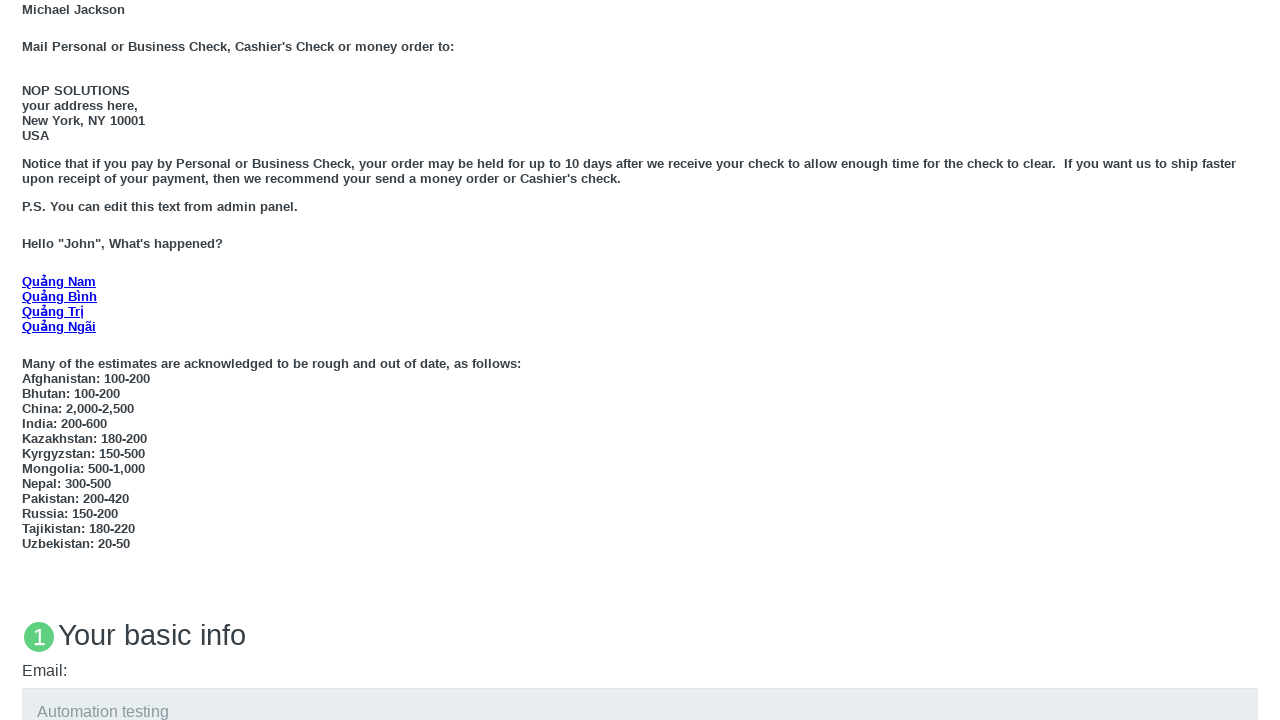

Clicked 'Under 18' radio button at (76, 360) on label[for='under_18']
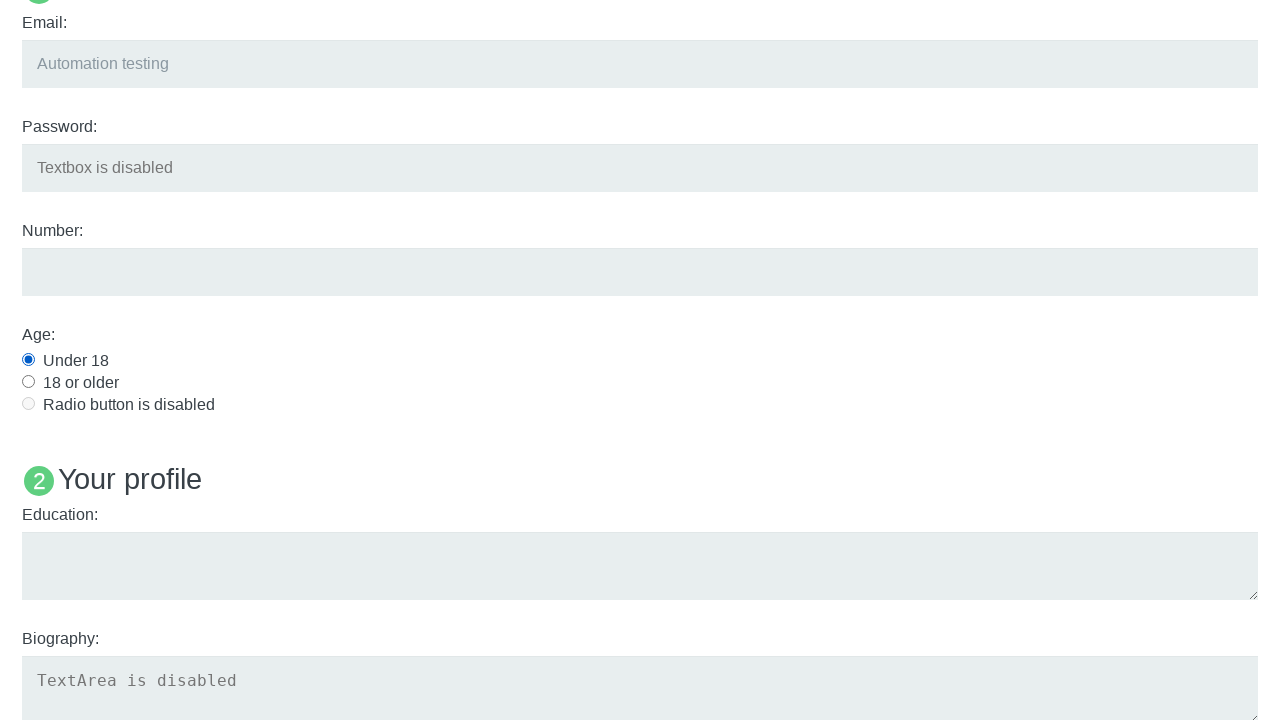

Filled education textarea with 'Automation testing' on #edu
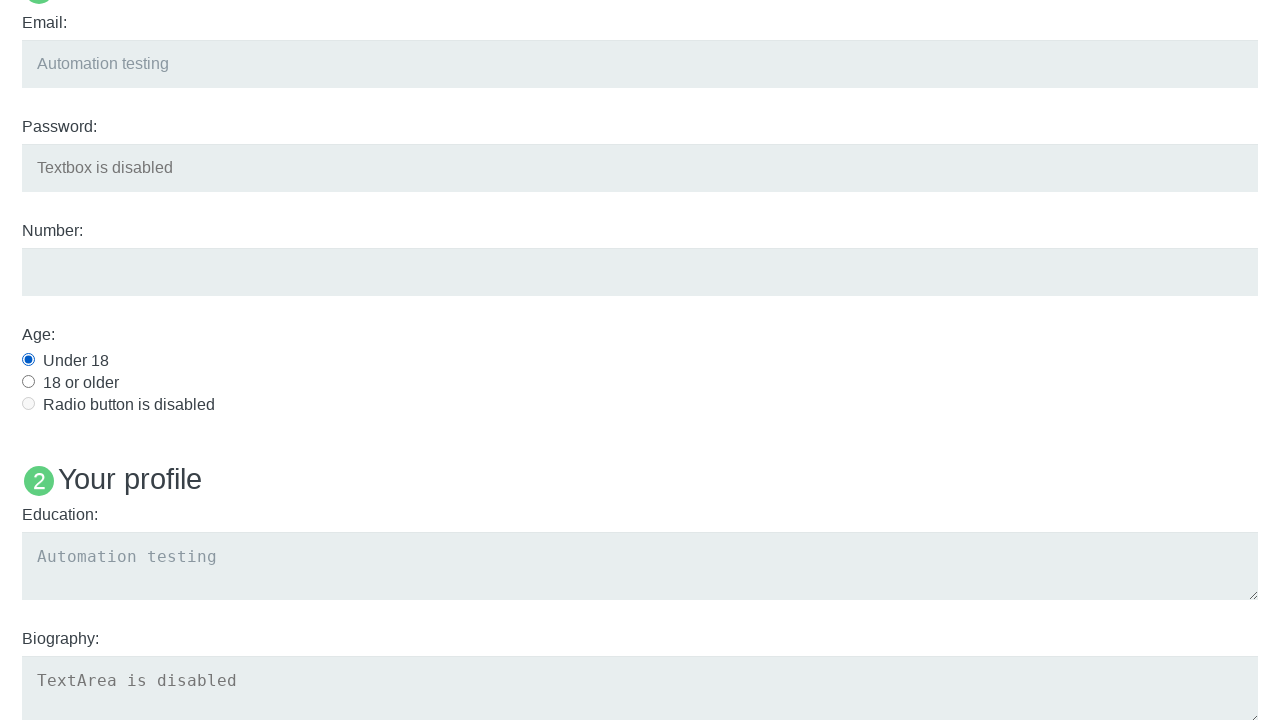

Verified 'Name: User5' text element is visible
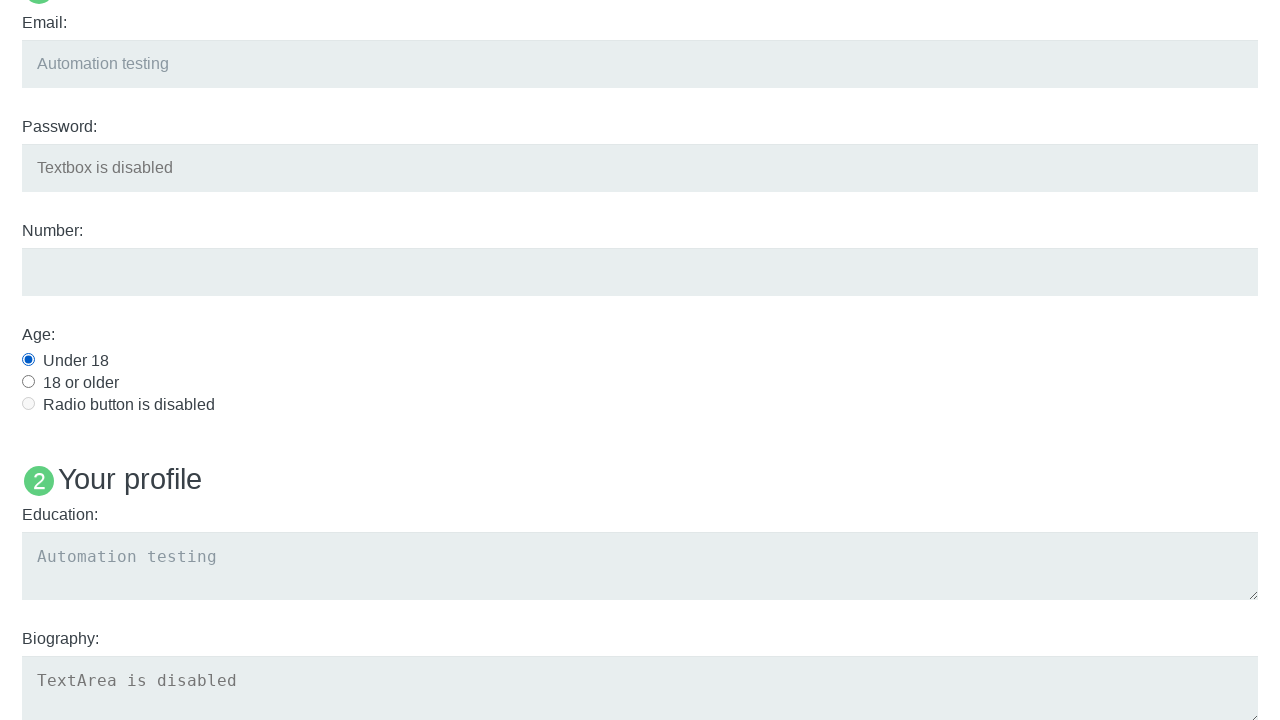

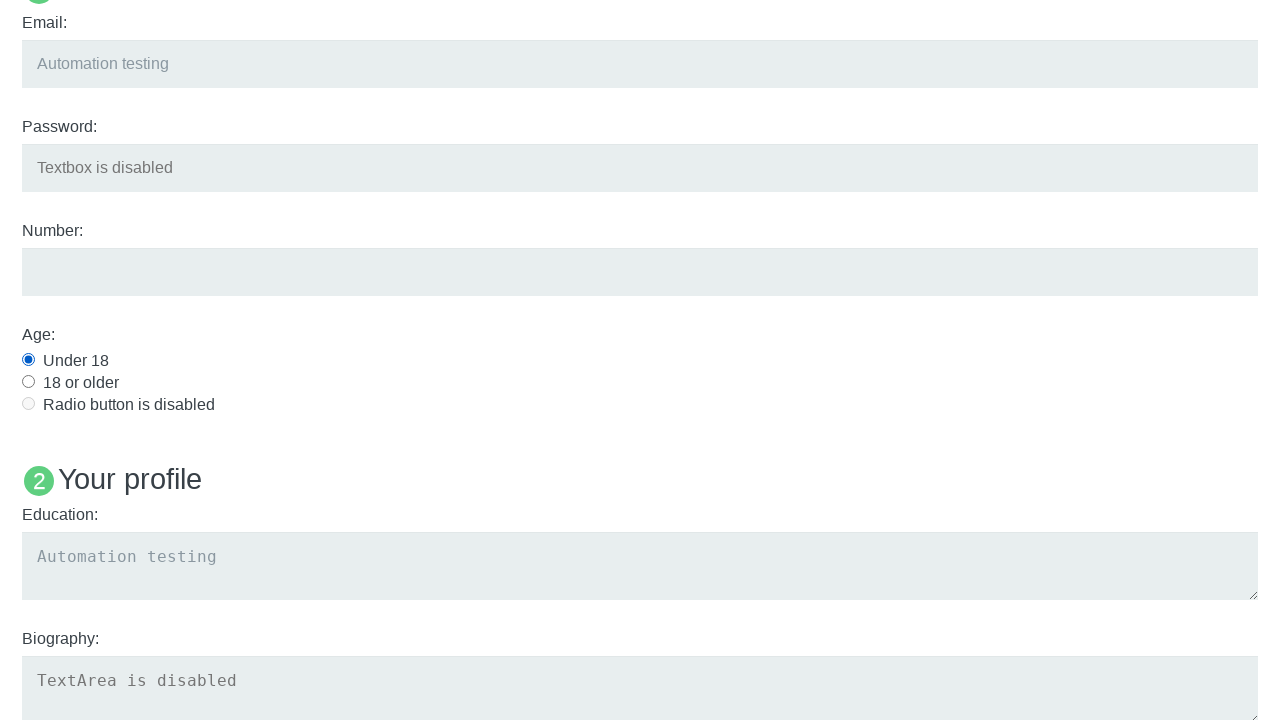